Tests switching to an iframe and reading blog statistics content

Starting URL: https://omayo.blogspot.com/

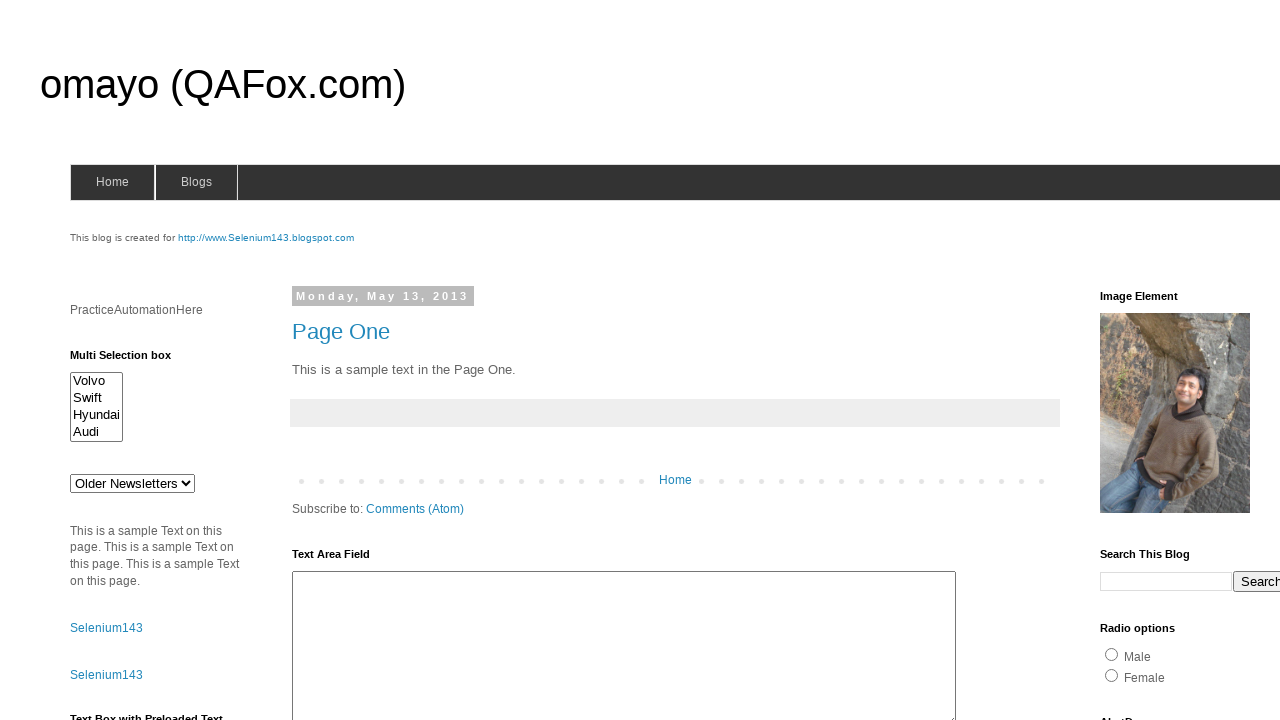

Scrolled to frame container #HTML21
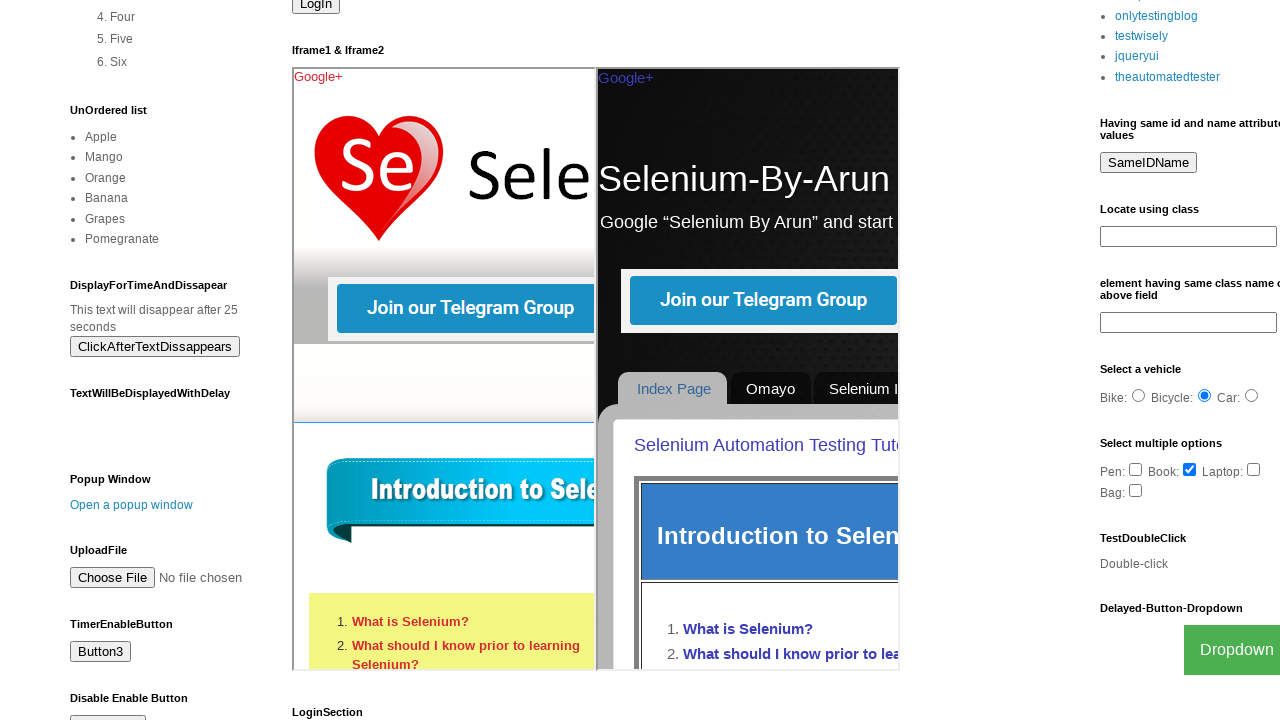

Located and switched to iframe #iframe1
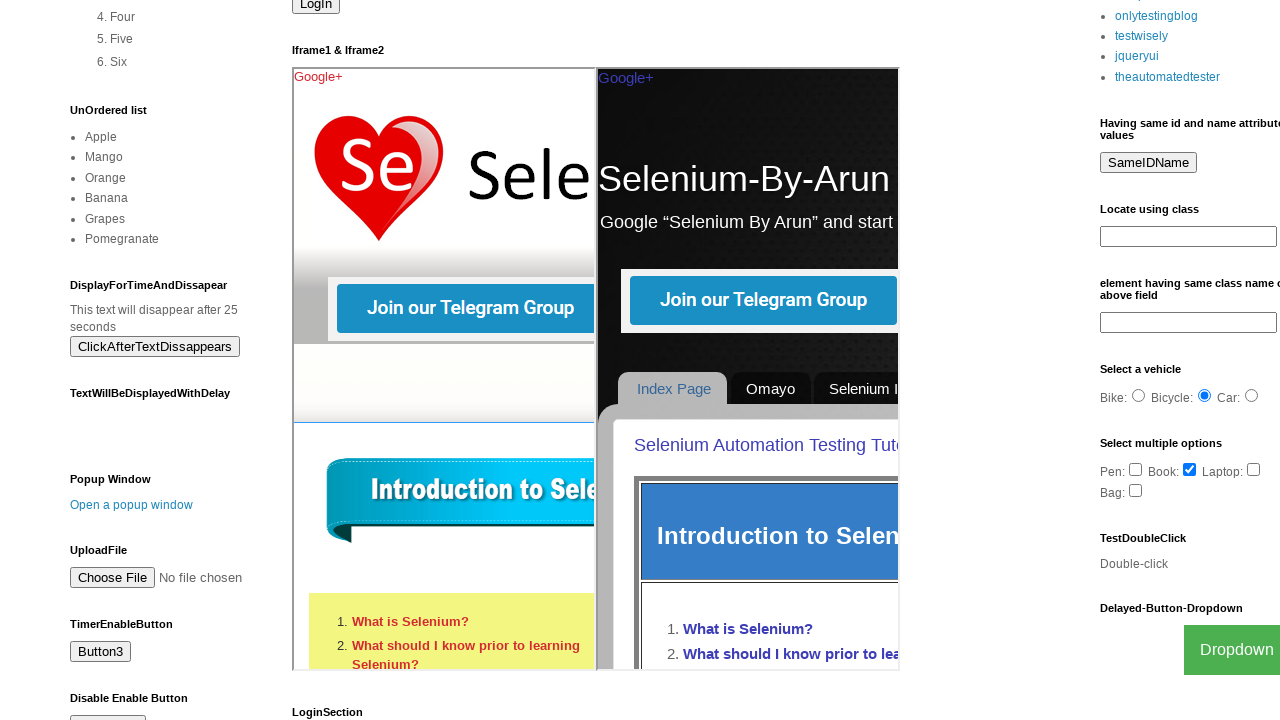

Located blog statistics element #HTML11 in iframe
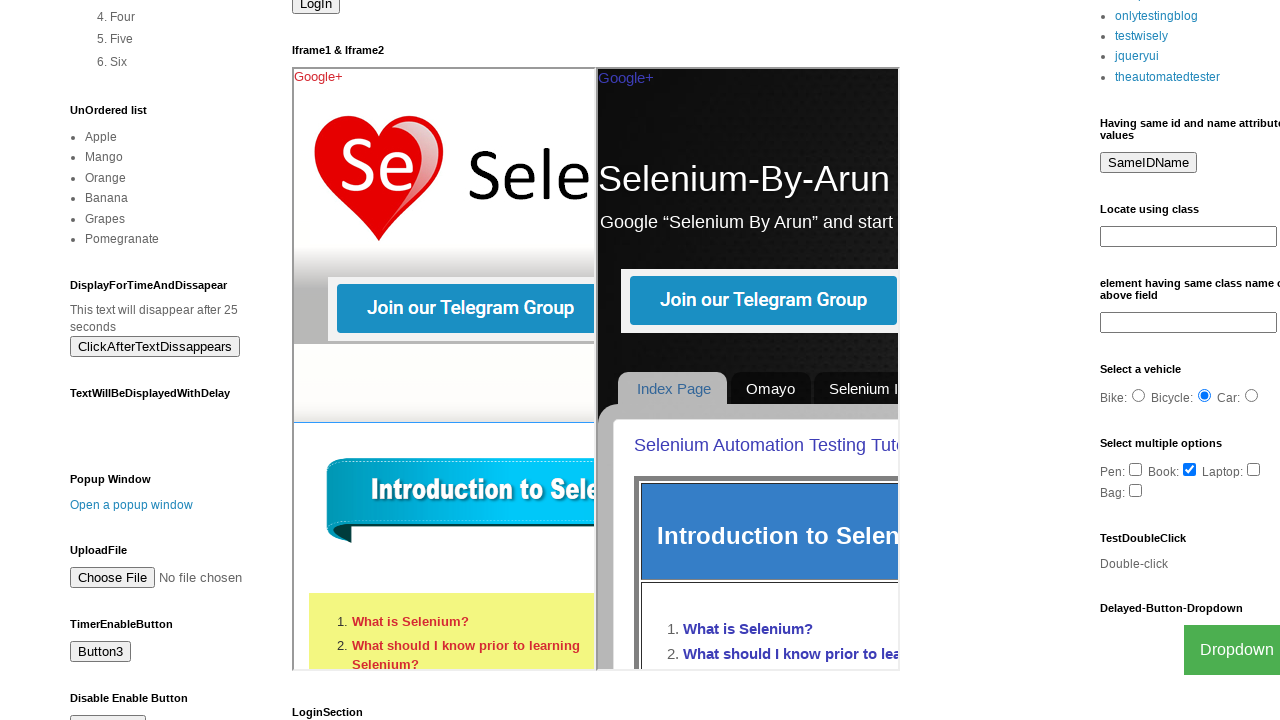

Extracted and printed blog statistics content
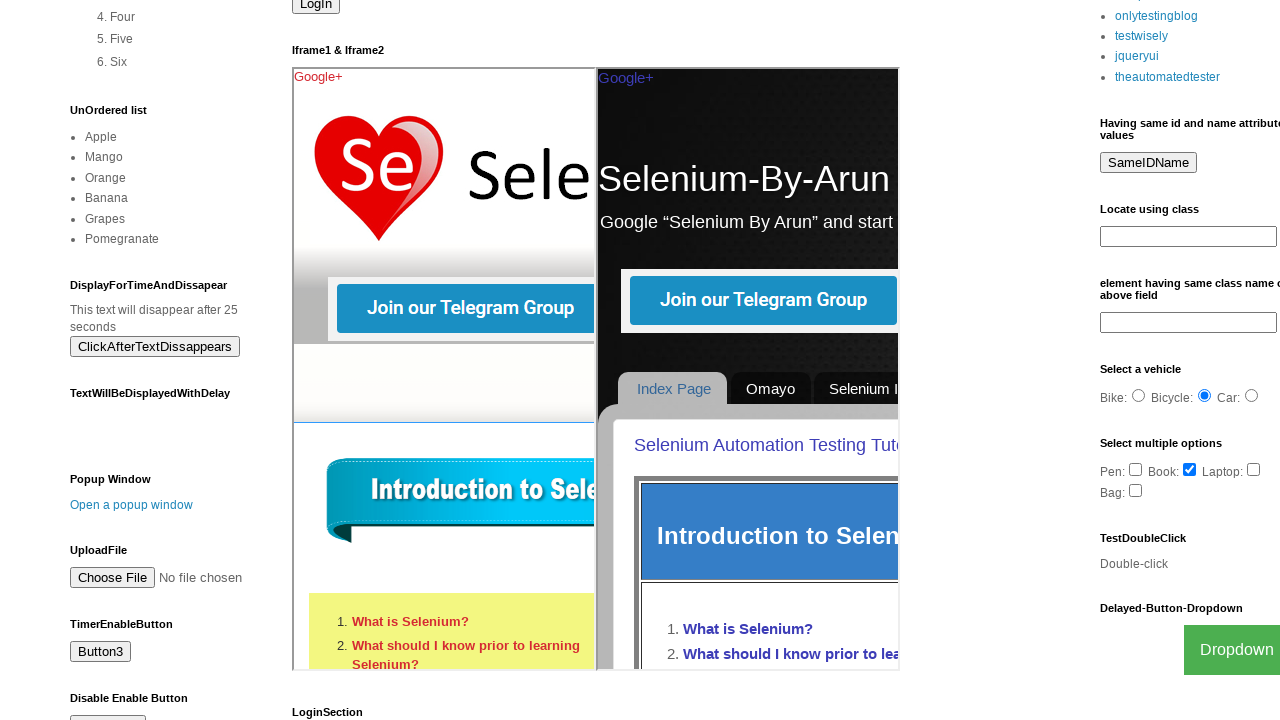

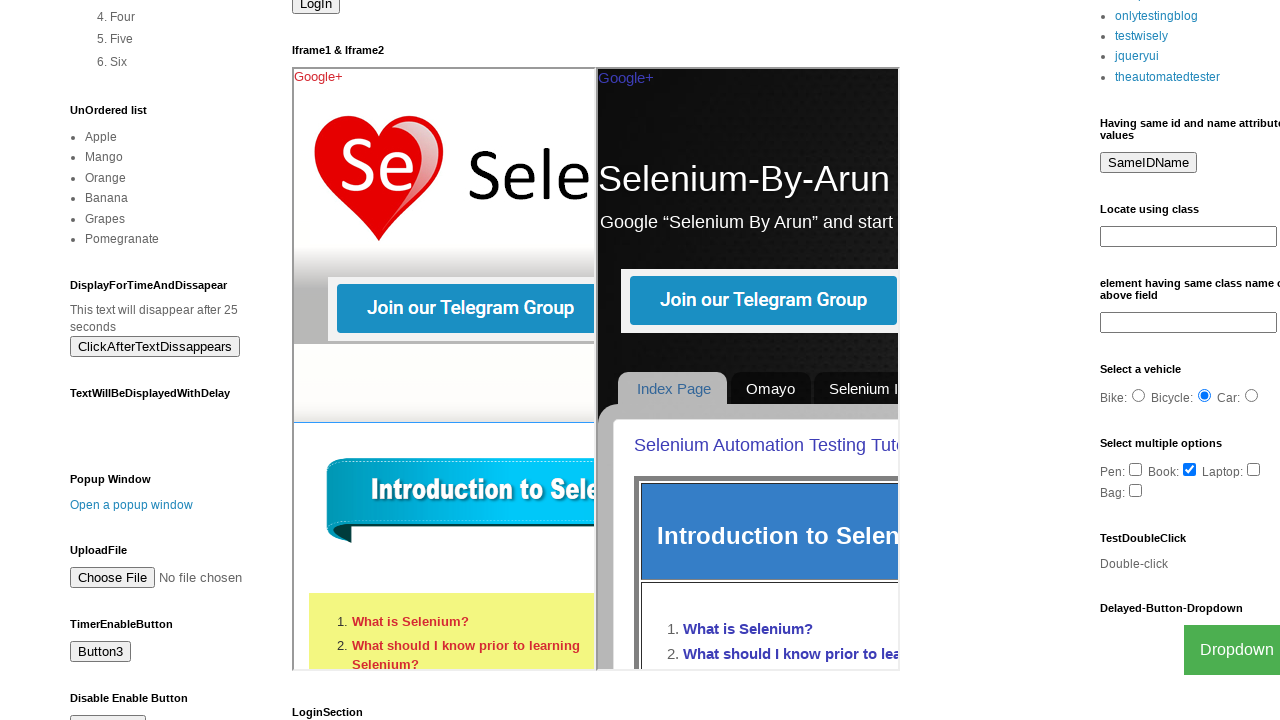